Tests the Text Box form on DemoQA by navigating to Elements section, filling out Full Name, Email, Current Address, and Permanent Address fields, then submitting the form.

Starting URL: https://demoqa.com

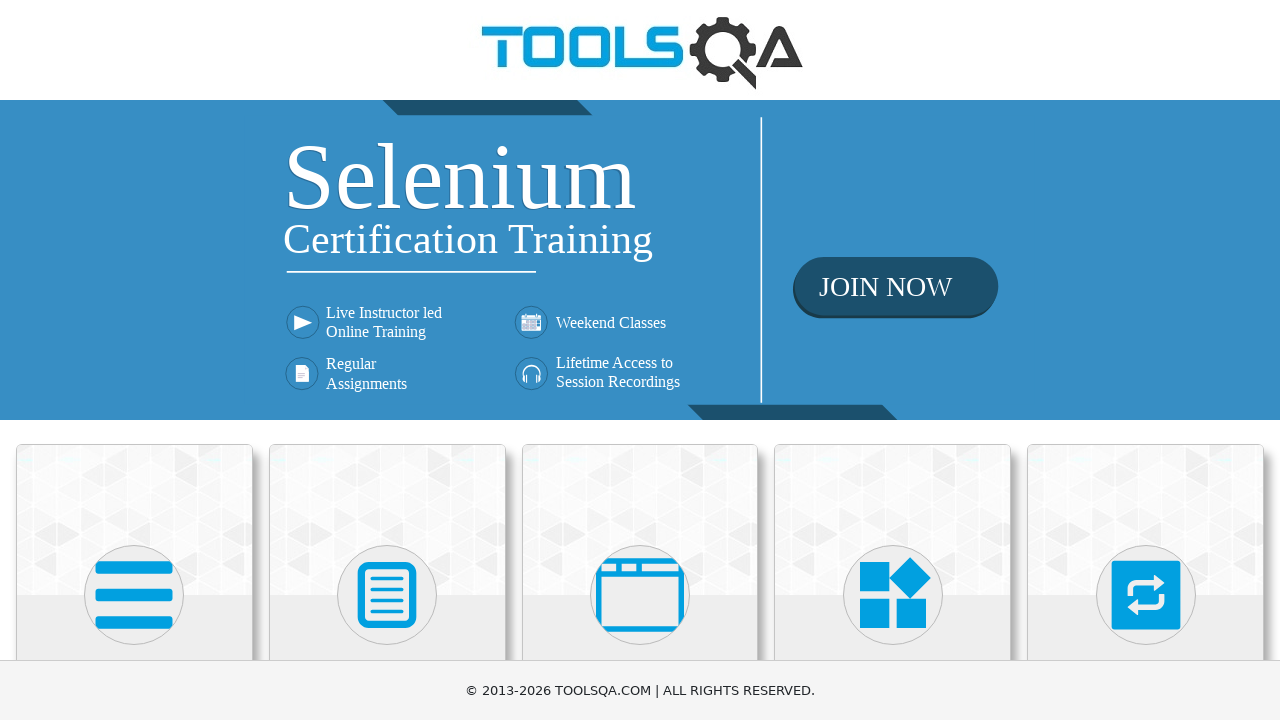

Clicked on Elements card at (134, 360) on xpath=.//h5[contains(text(), 'Elements')]
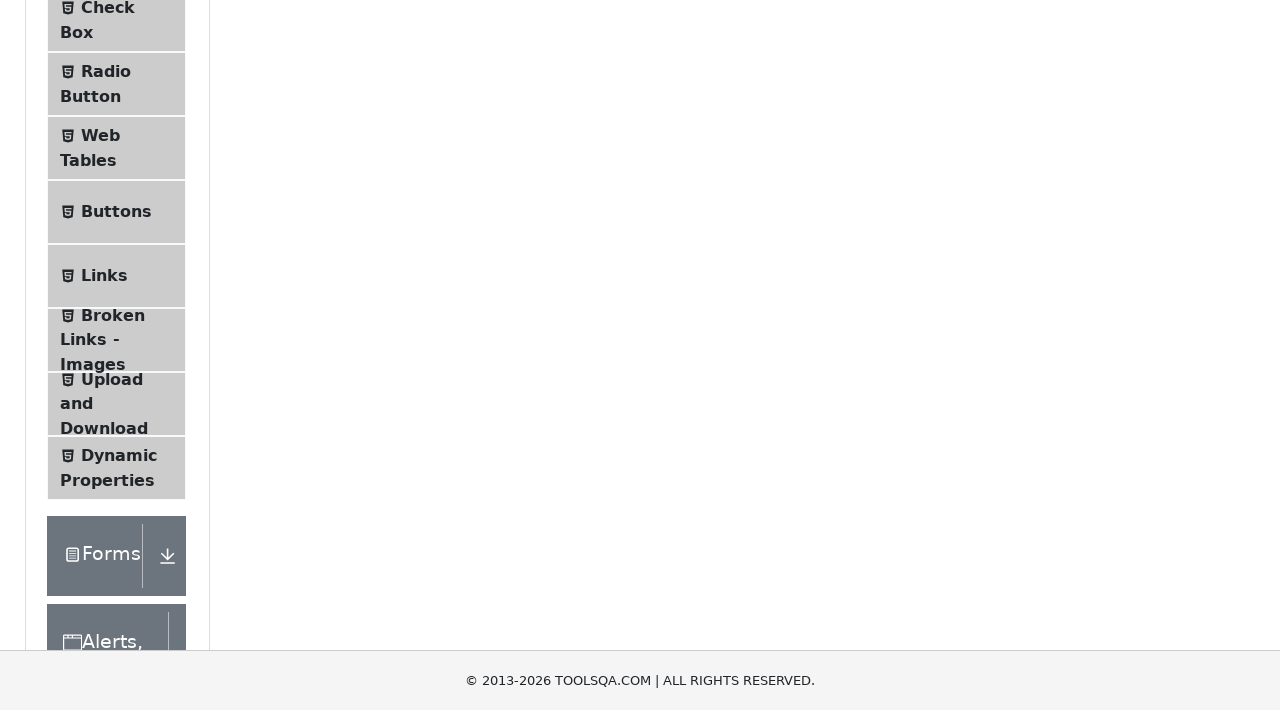

Clicked on Text Box menu item at (119, 261) on xpath=.//ul//li//span[contains(text(), 'Text Box')]
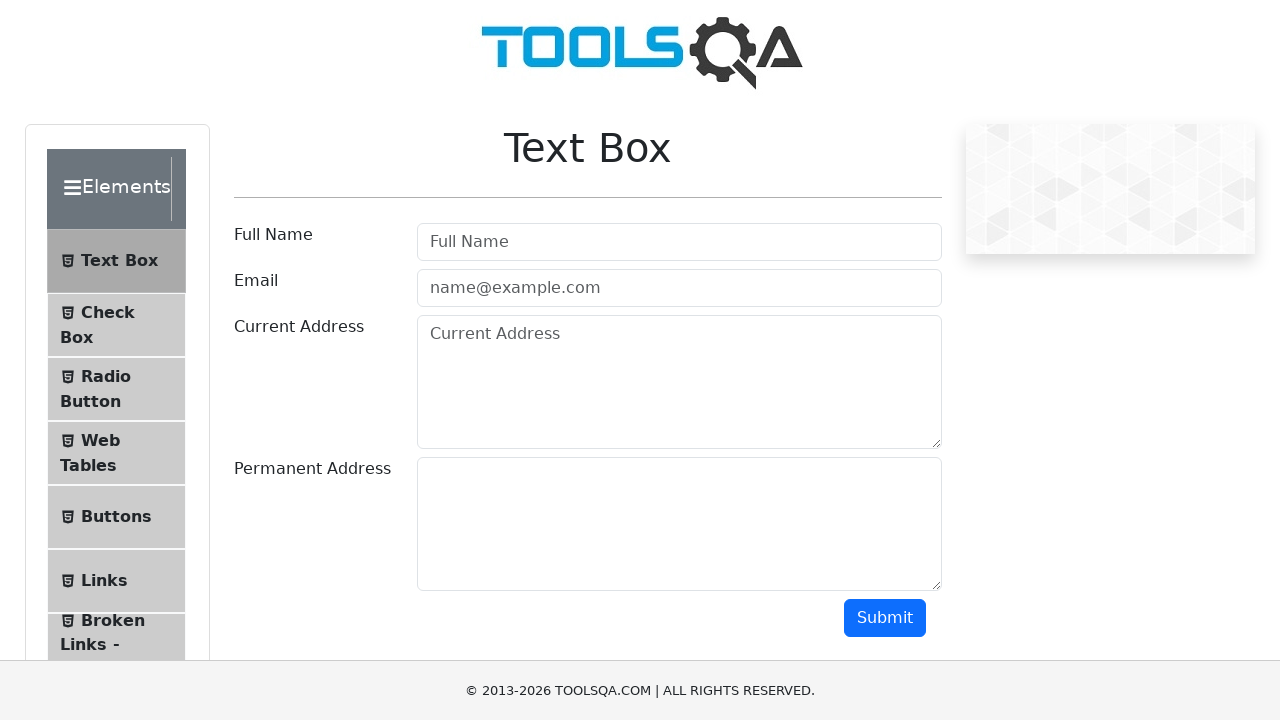

Filled Full Name field with 'Name47 Surname82' on xpath=.//div[contains(@id, 'wrapper') and .//label[contains(text(), 'Full Name')
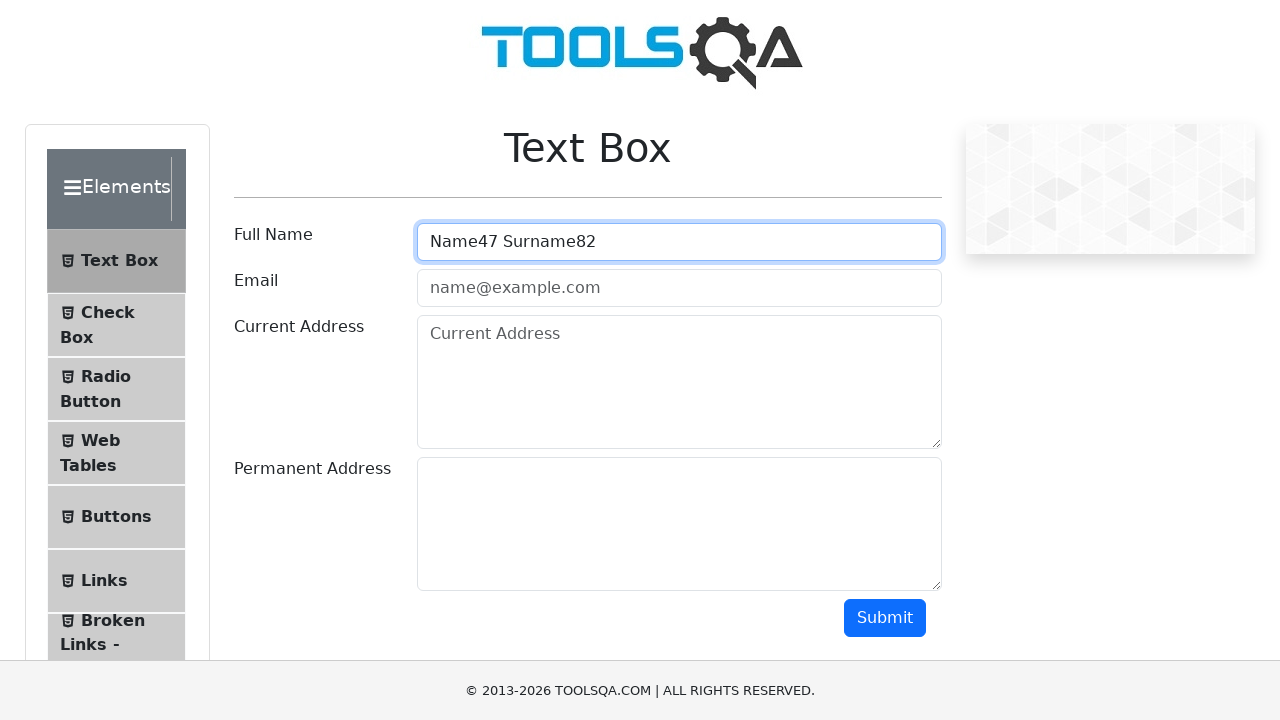

Filled Email field with 'Name47_Surname82@example.com' on xpath=.//div[contains(@id, 'wrapper') and .//label[contains(text(), 'Email')]]//
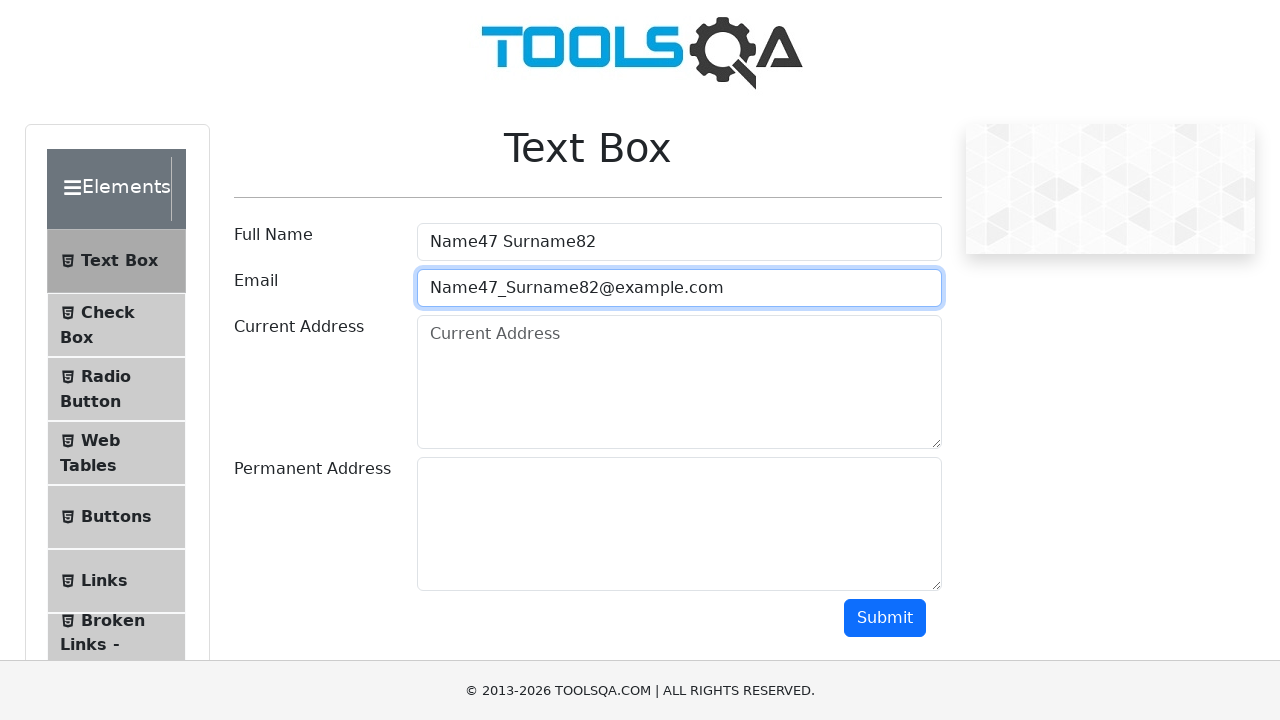

Filled Current Address field with 'Street7 no.45' on xpath=.//div[contains(@id, 'wrapper') and .//label[contains(text(), 'Current Add
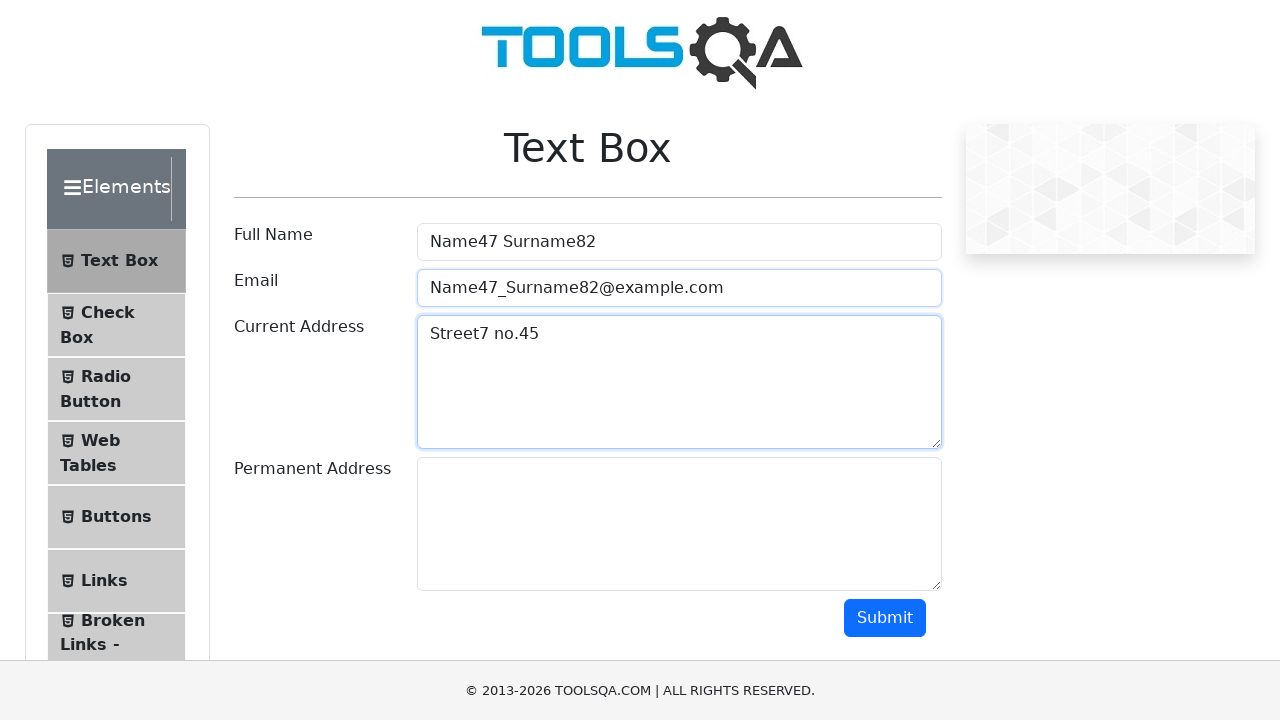

Filled Permanent Address field with 'Street3 no.89' on xpath=.//div[contains(@id, 'wrapper') and .//label[contains(text(), 'Permanent A
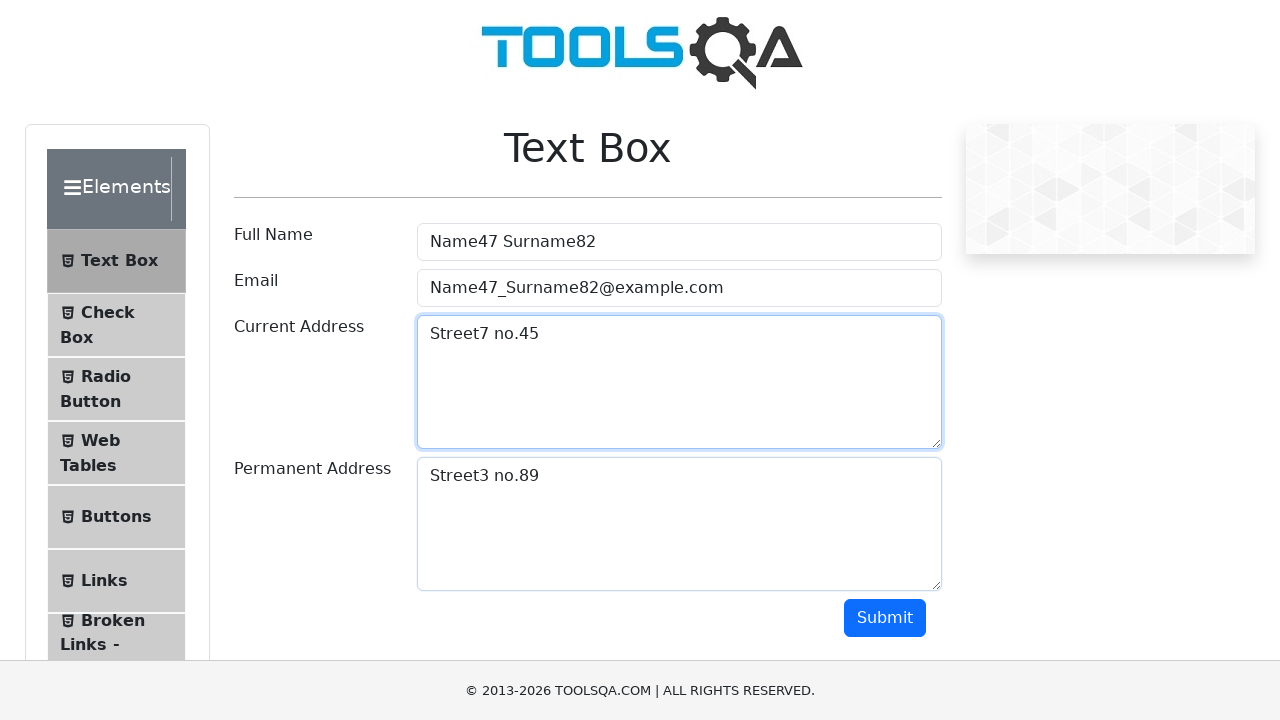

Clicked Submit button to submit the form at (885, 618) on xpath=.//button[@id='submit']
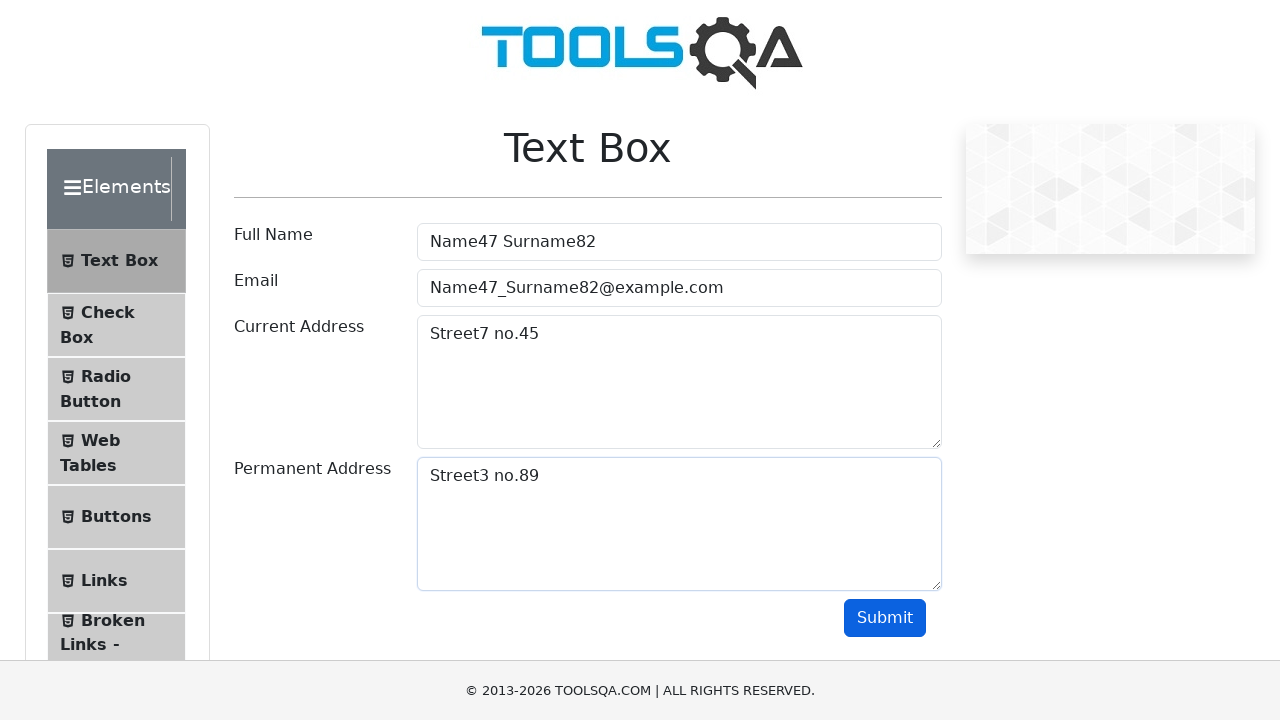

Form submission successful and output section loaded
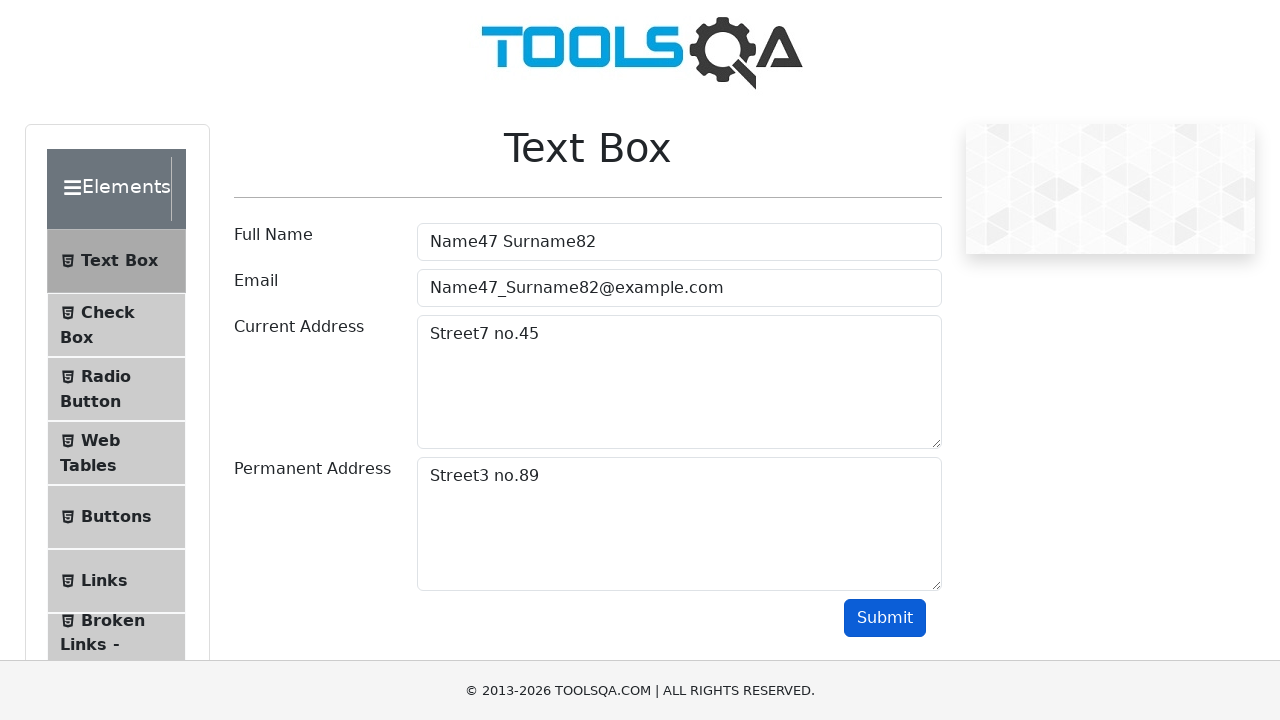

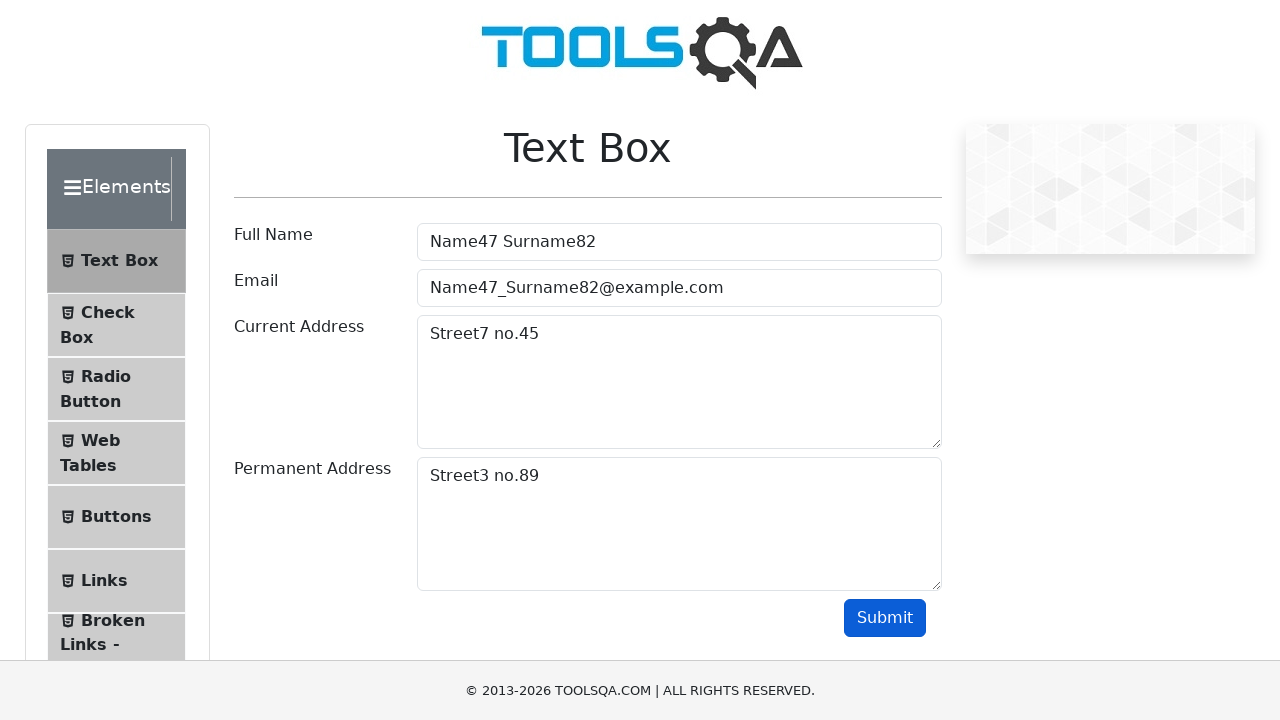